Tests that the land acknowledgment message for First Nations is visible on the BC Parks homepage after scrolling down the page.

Starting URL: https://bcparks.ca/

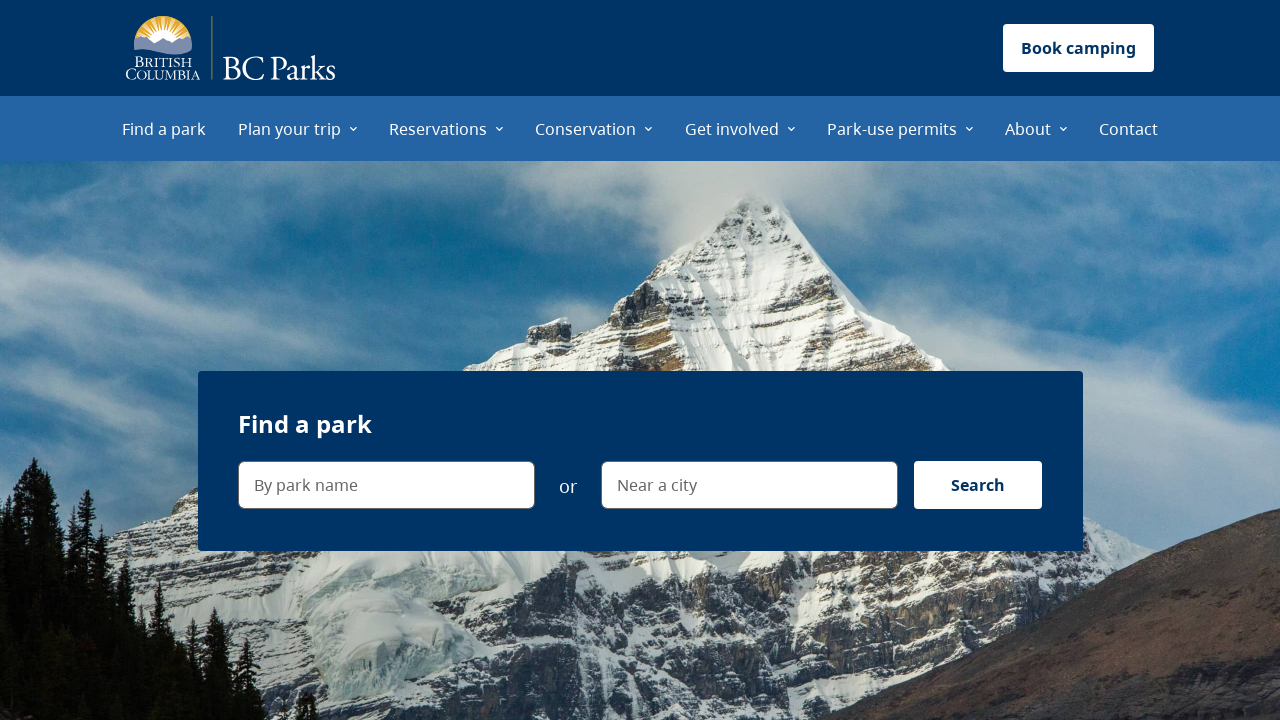

Waited for page to load (networkidle)
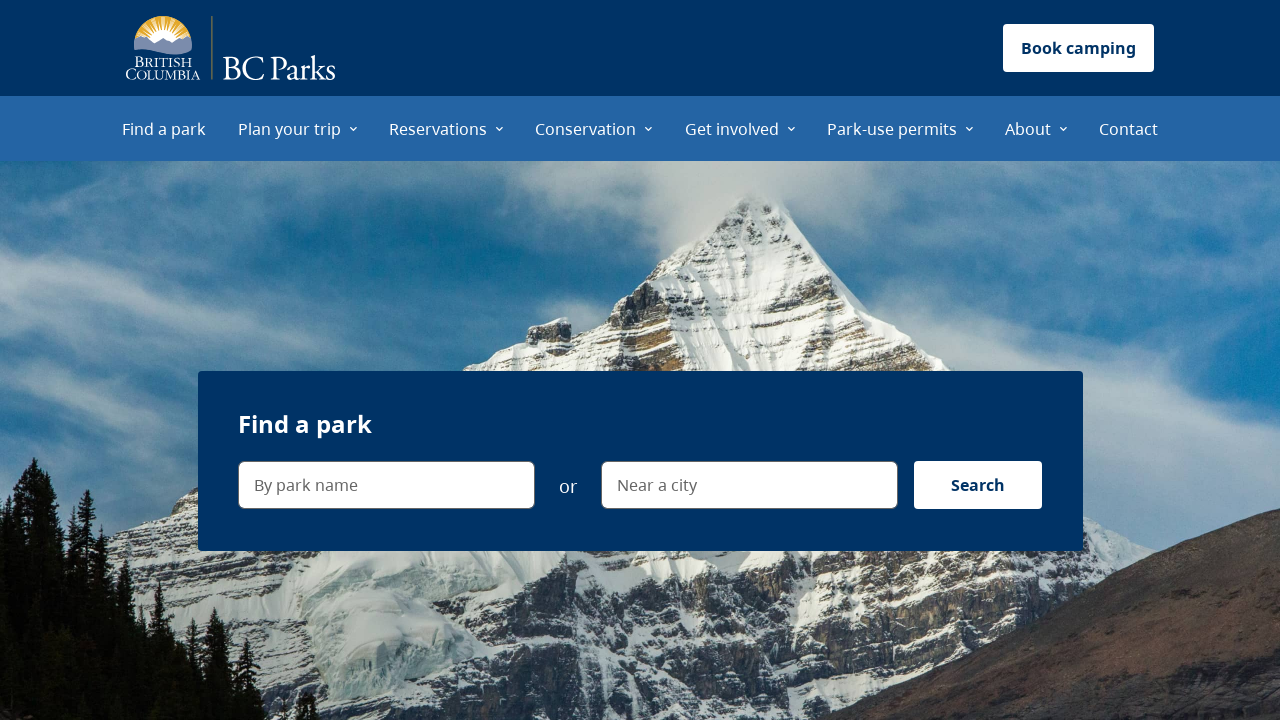

Scrolled down 5000 pixels to reveal land acknowledgment section
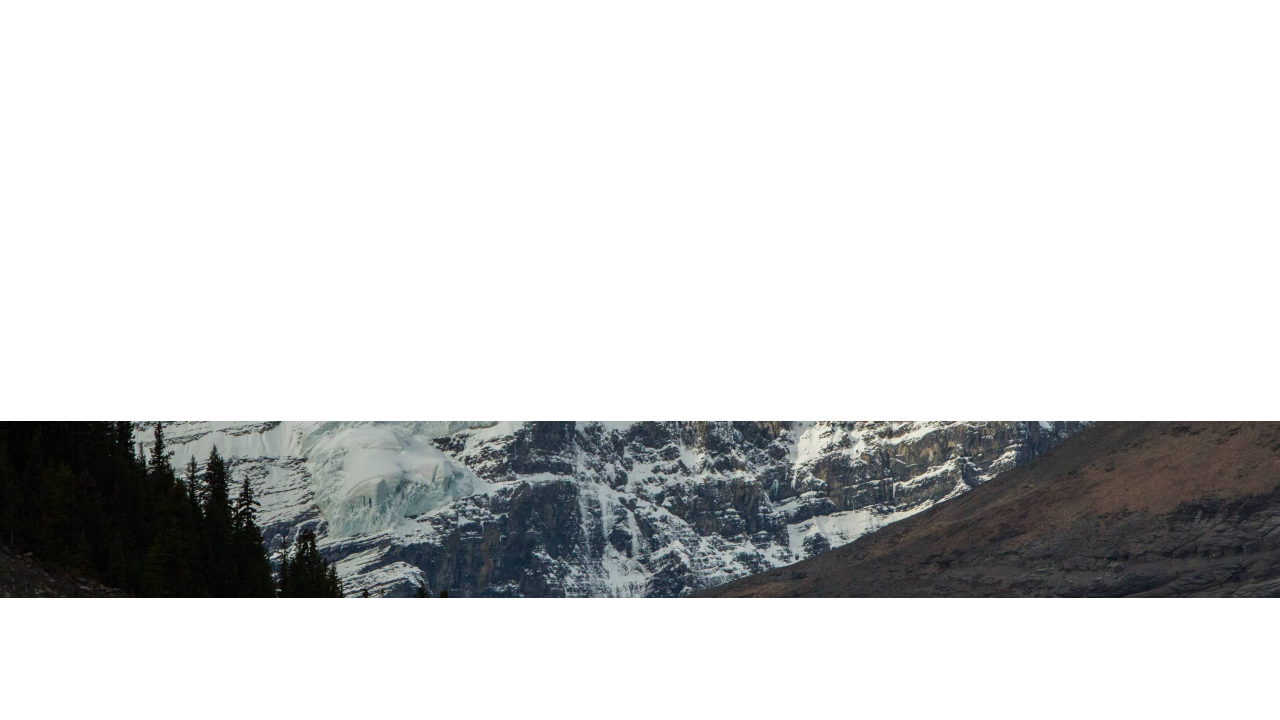

Verified land acknowledgment message for First Nations is visible
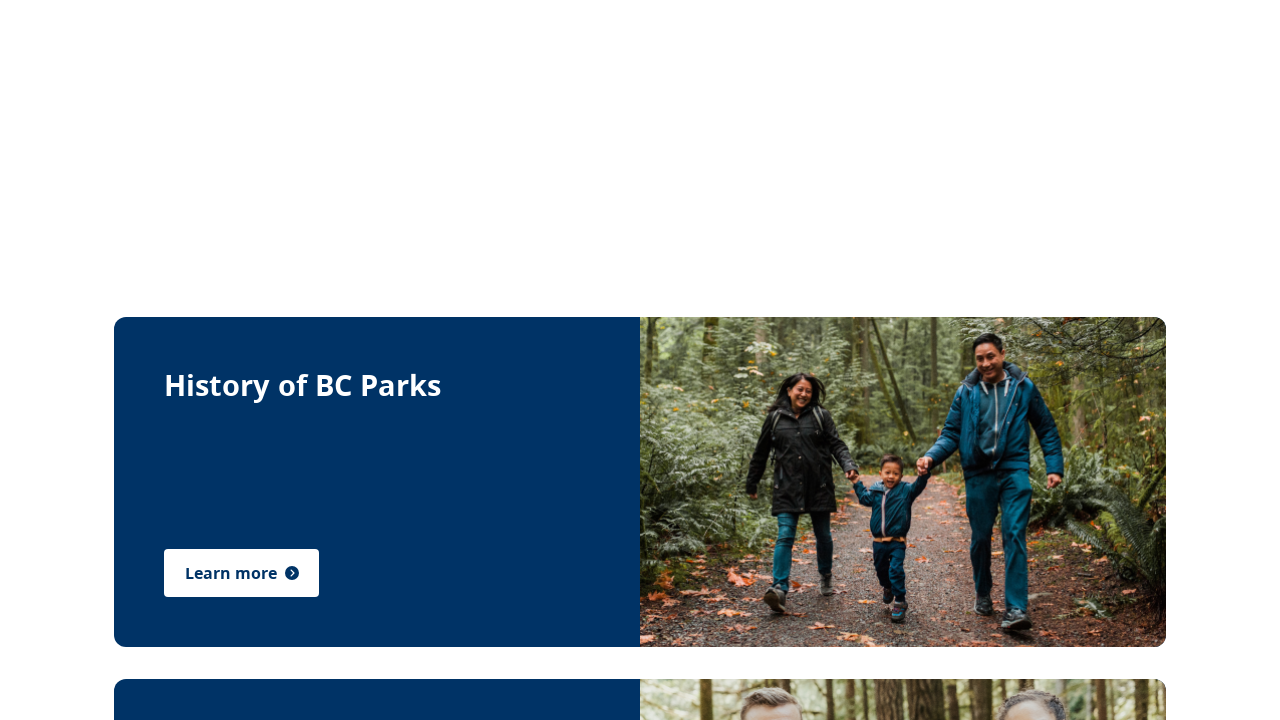

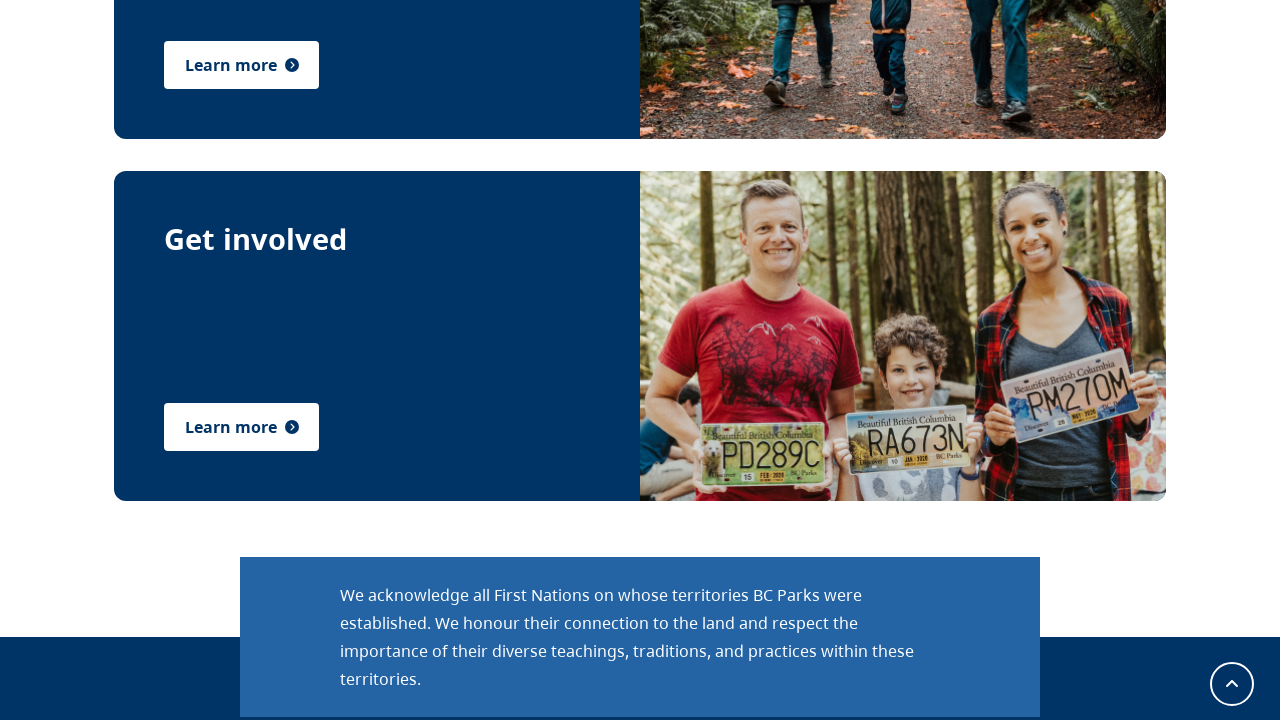